Tests that a saved change to an employee's name persists when switching between employees

Starting URL: https://devmountain-qa.github.io/employee-manager/1.2_Version/index.html

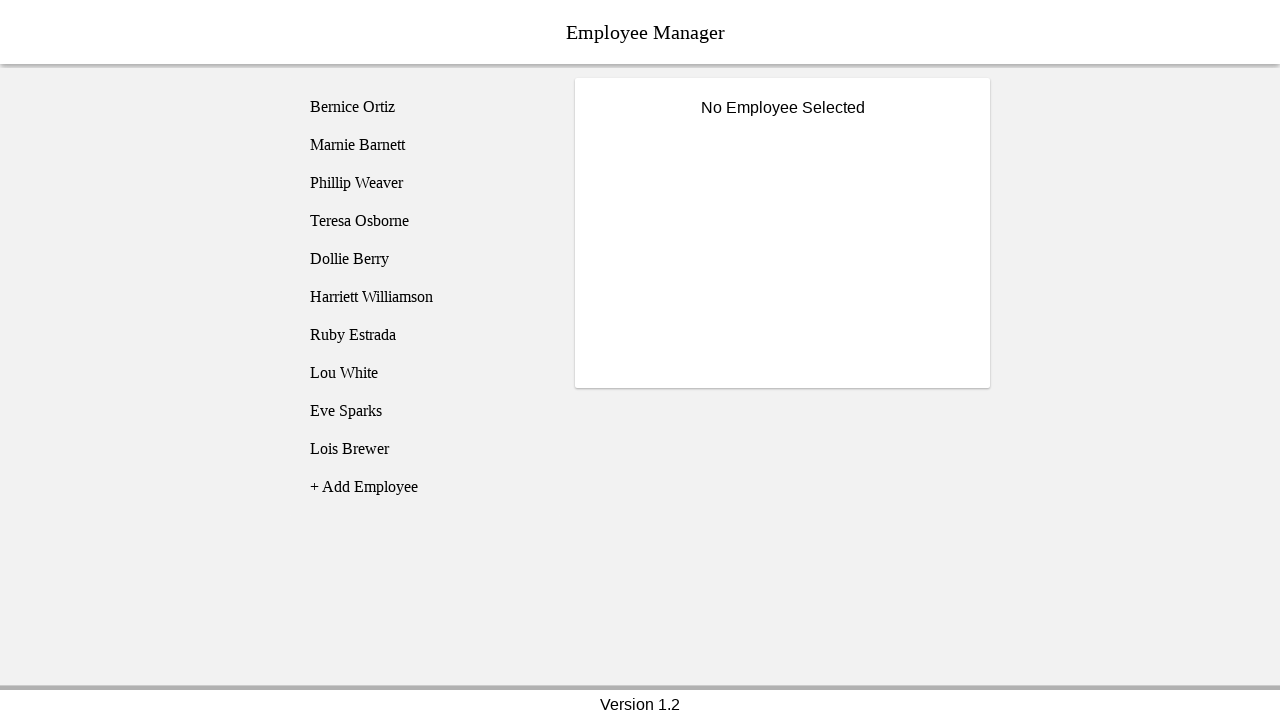

Clicked on Bernice Ortiz employee at (425, 107) on [name='employee1']
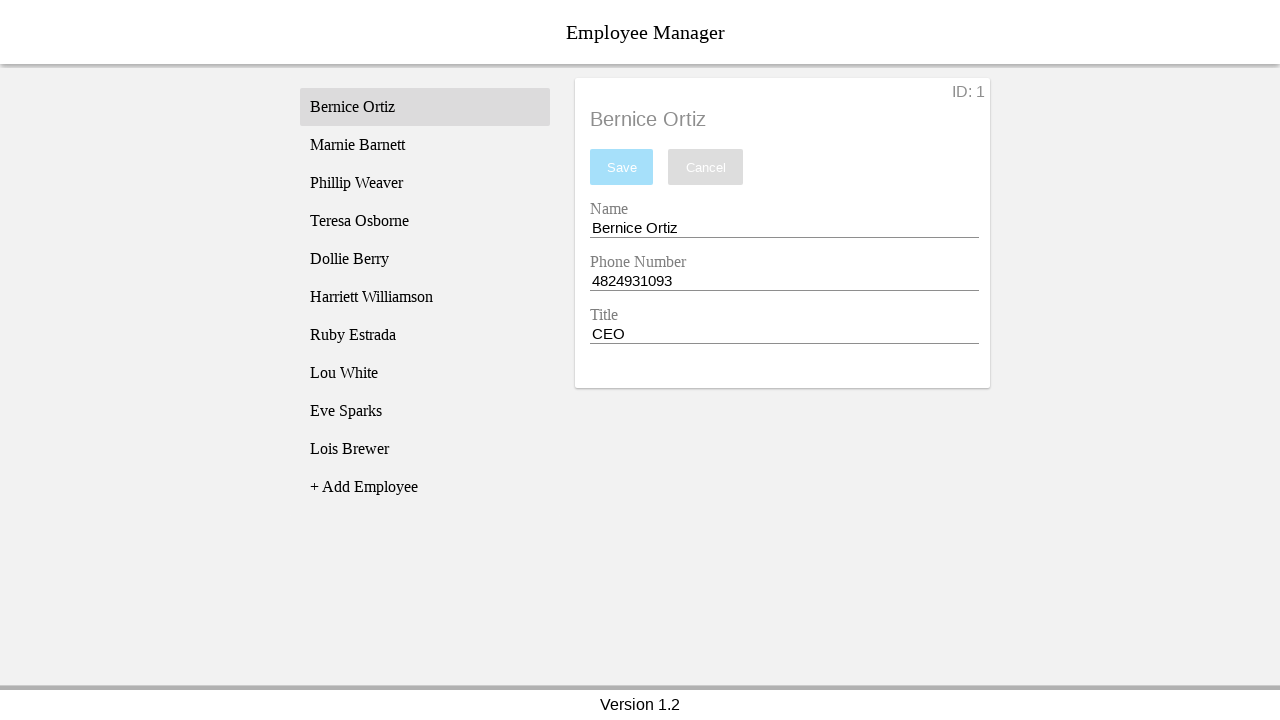

Name input field became visible
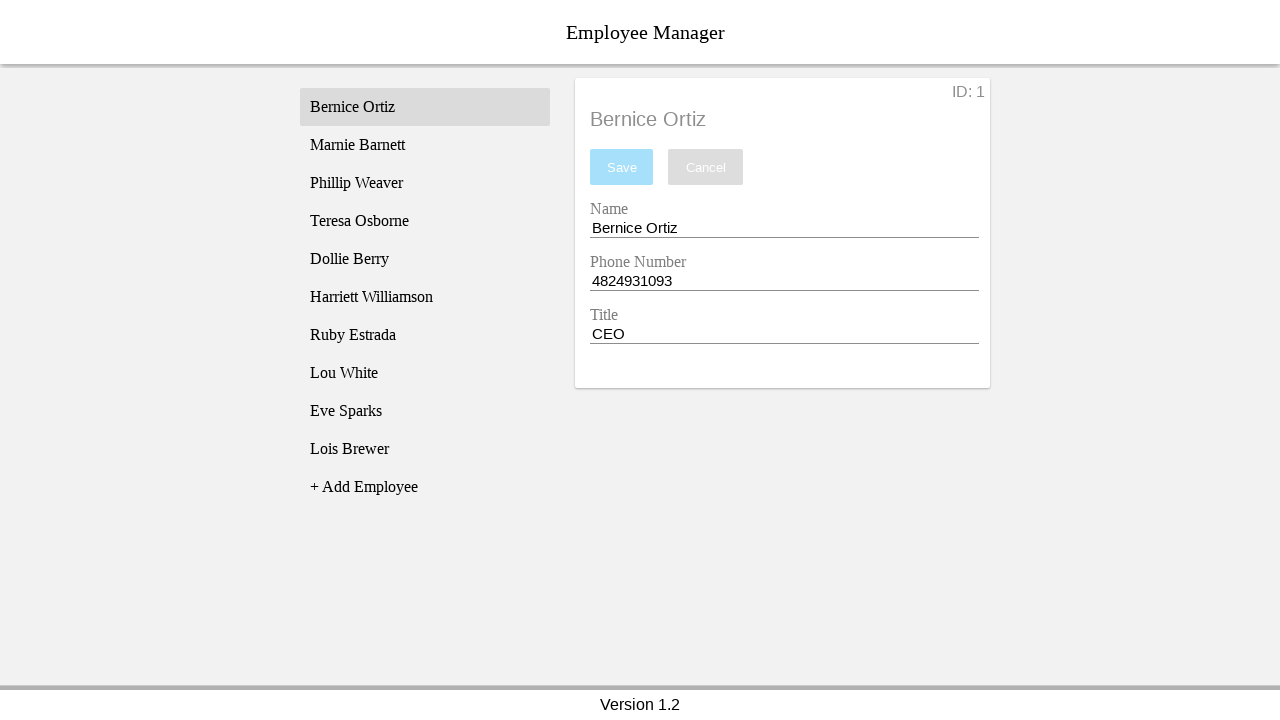

Filled name field with 'Test Name' on [name='nameEntry']
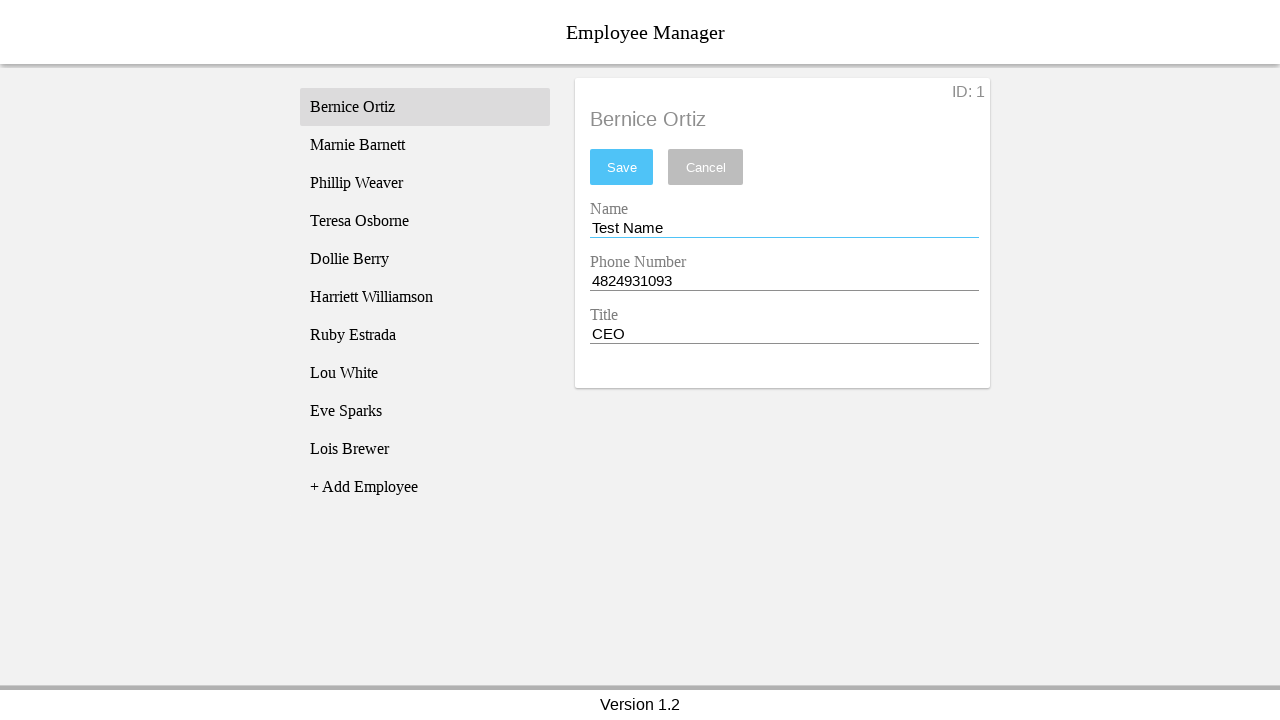

Clicked save button to persist the name change at (622, 167) on #saveBtn
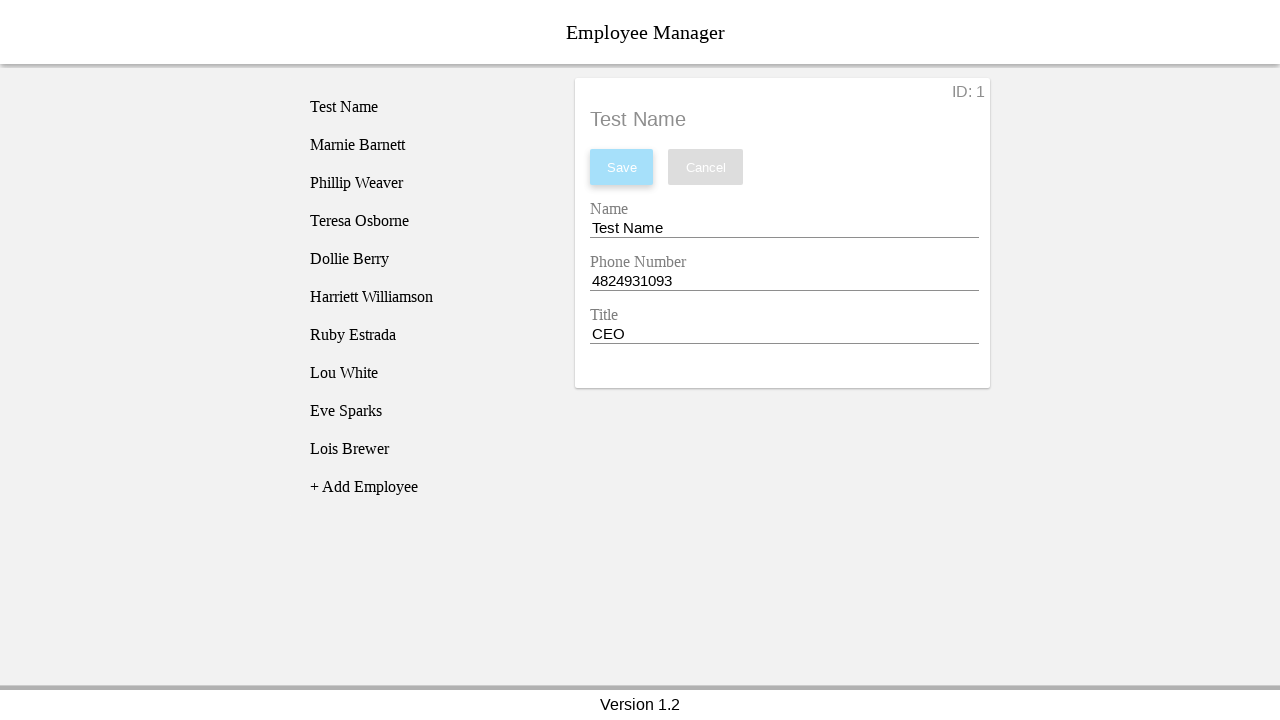

Clicked on Phillip Weaver employee to switch records at (425, 183) on [name='employee3']
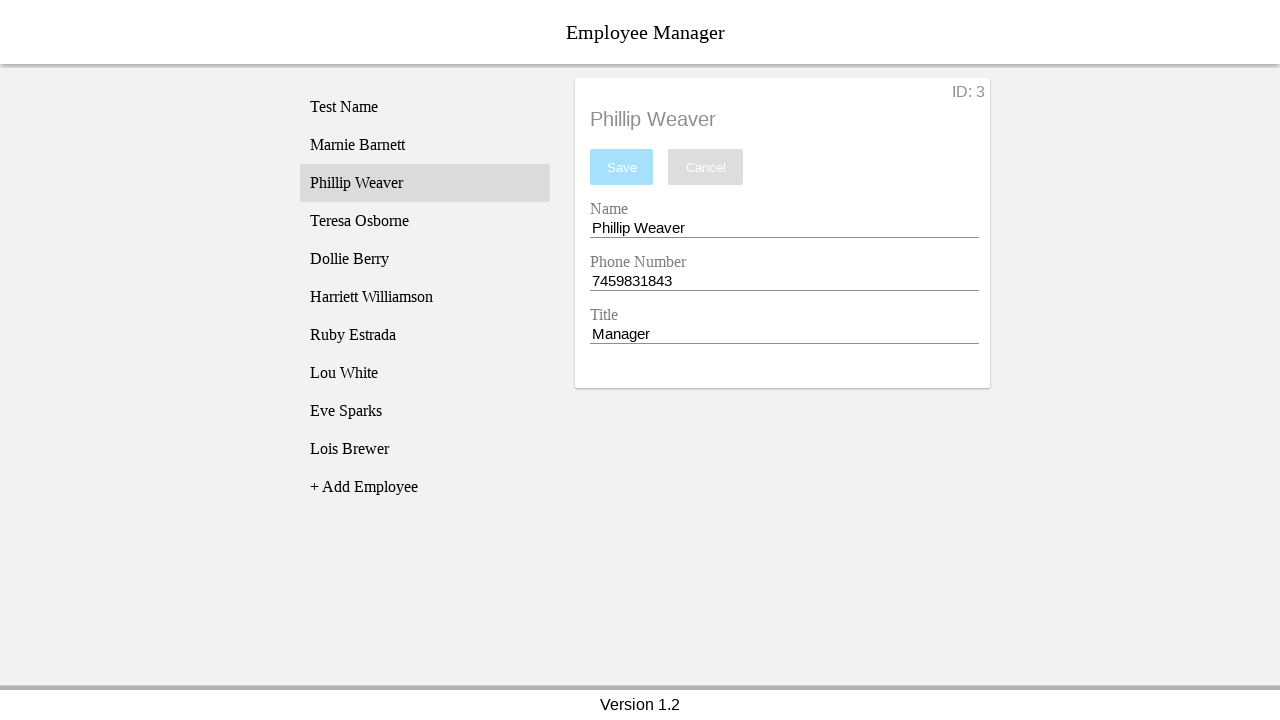

Waited for page to update after switching employees
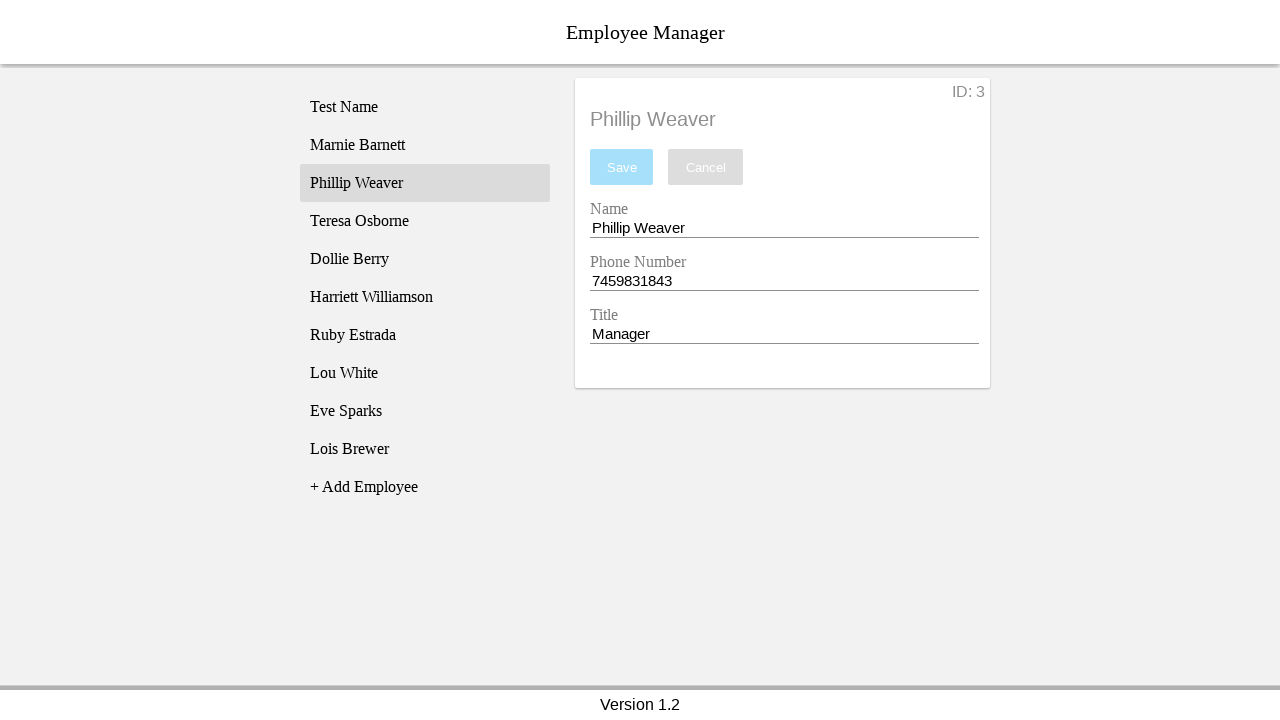

Clicked back on Bernice Ortiz employee to verify changes persisted at (425, 107) on [name='employee1']
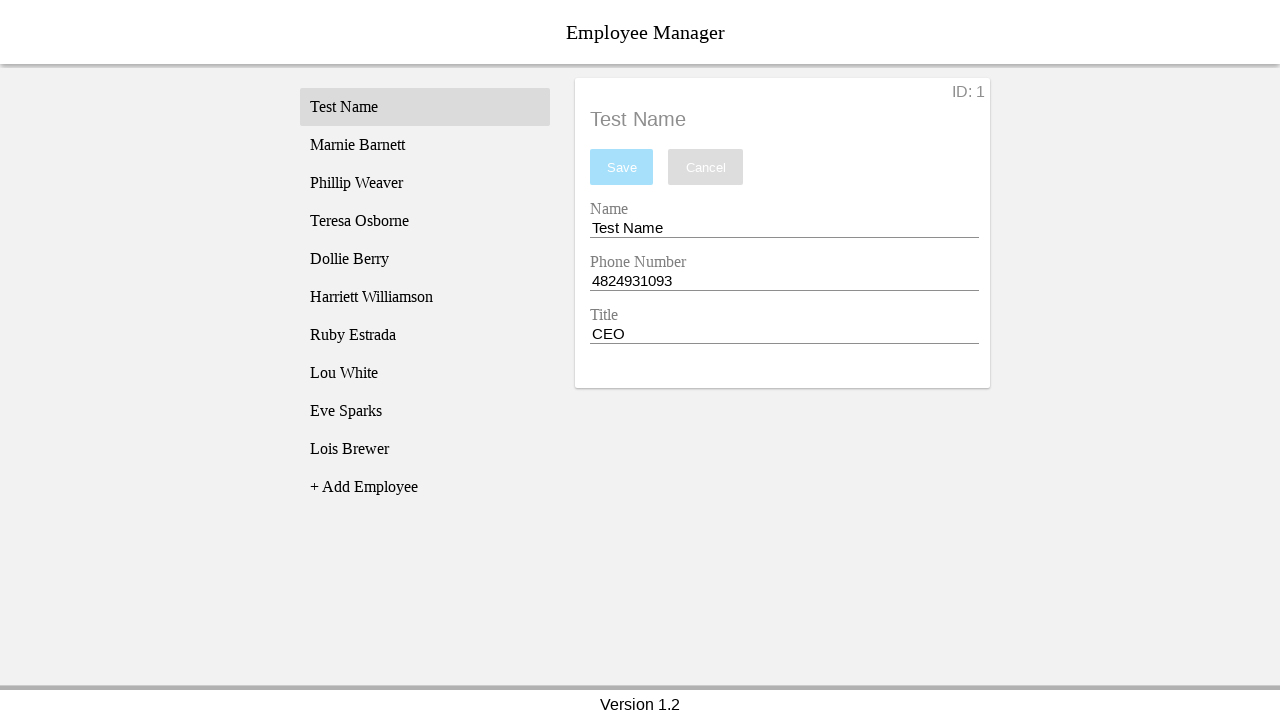

Verified that the name field shows 'Test Name' - change persisted successfully
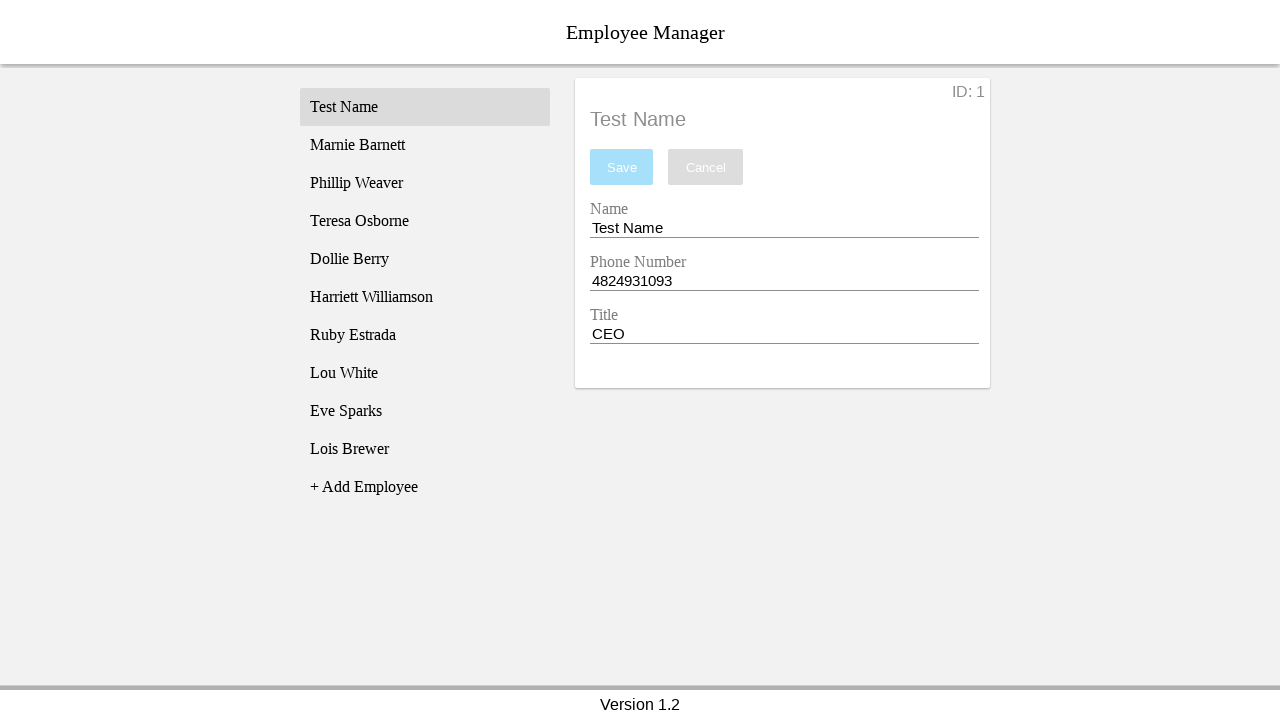

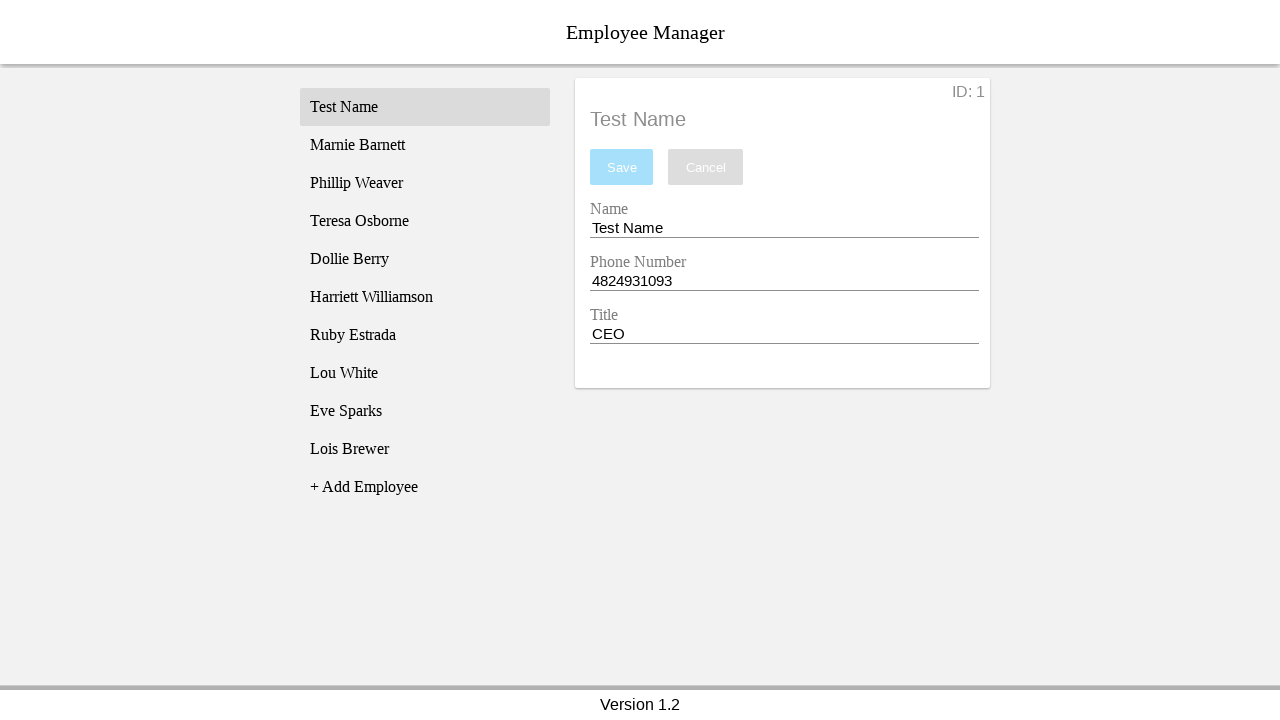